Tests keyboard key press detection functionality by sending various key press events and verifying the displayed results

Starting URL: https://the-internet.herokuapp.com/key_presses?

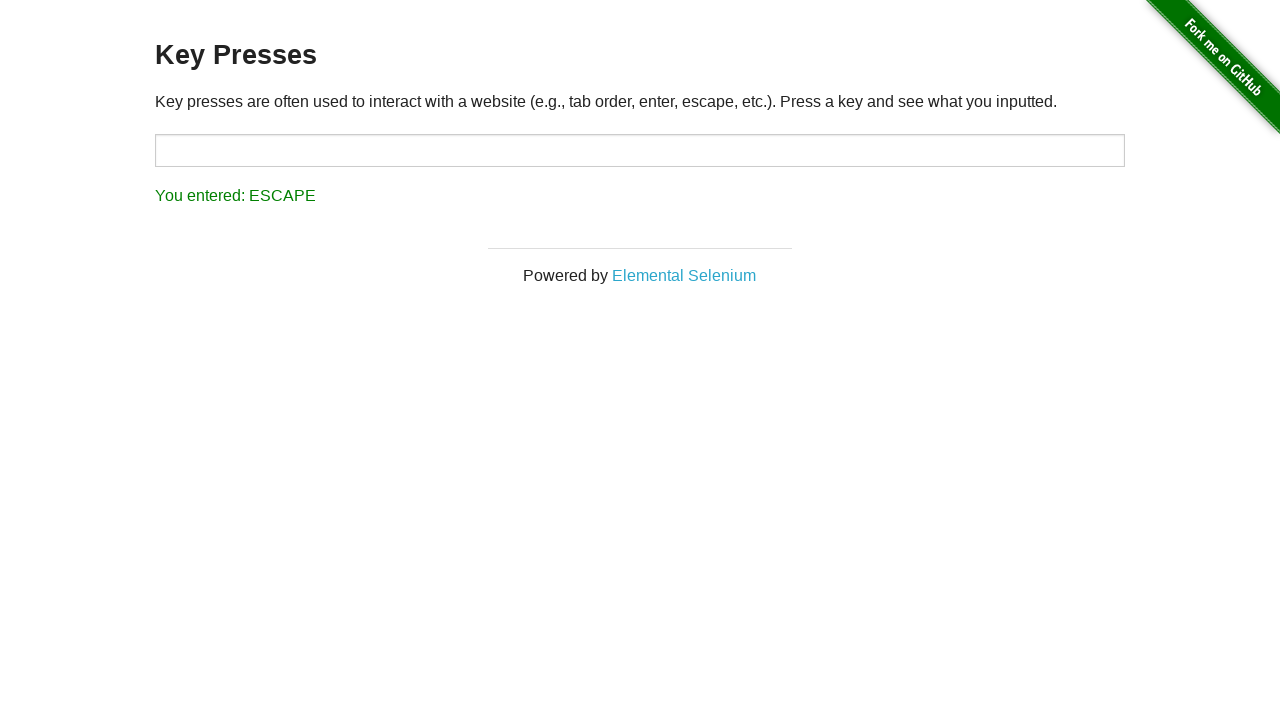

Located the key press input field
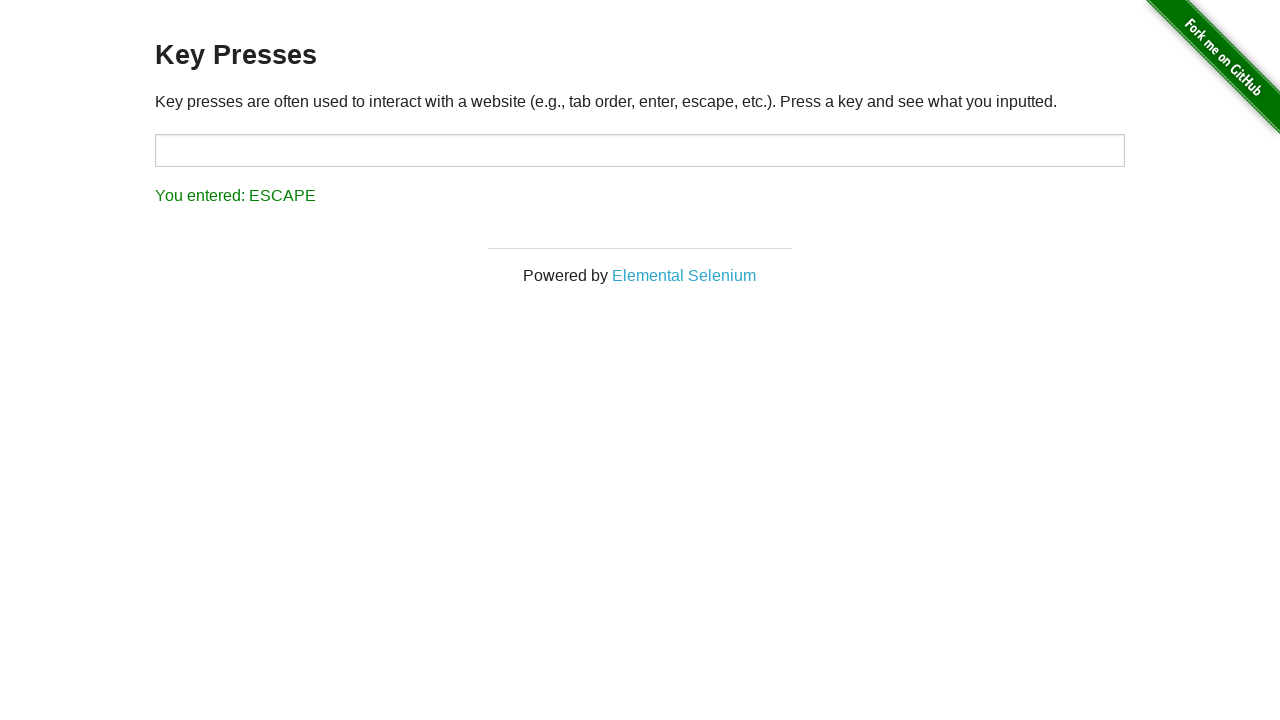

Pressed SPACE key in input field on xpath=//input[@id='target']
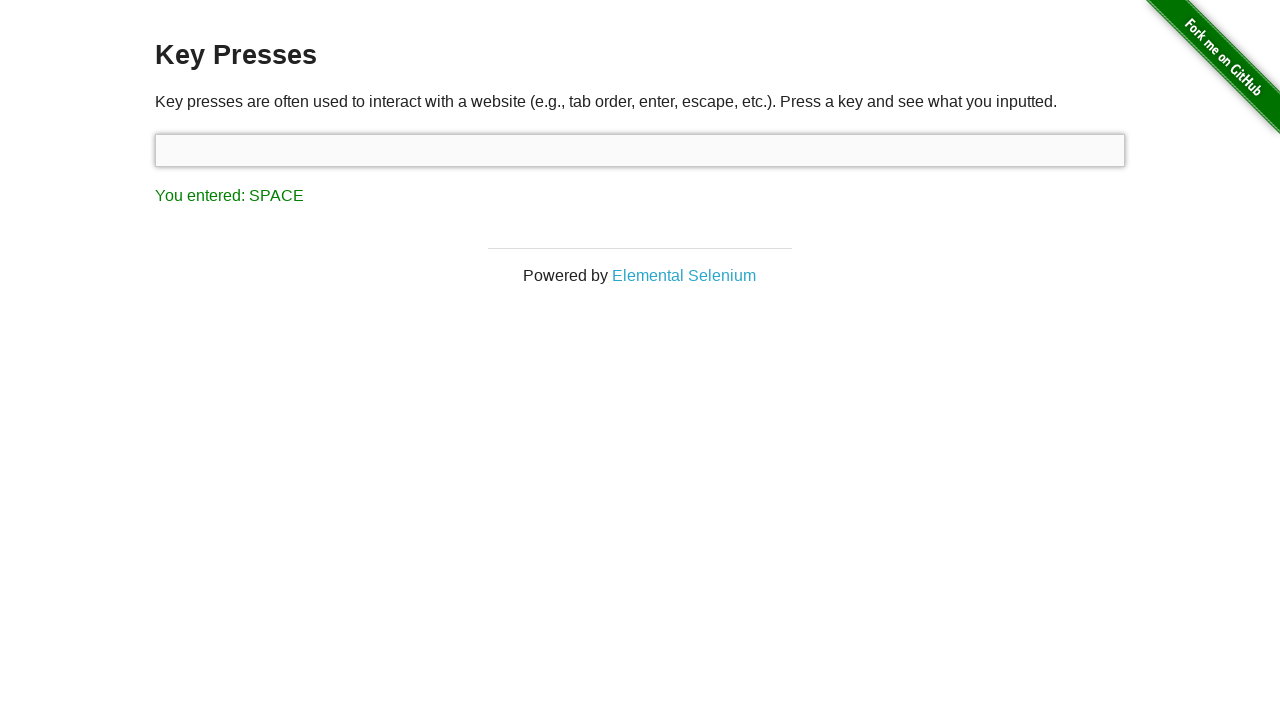

Located result display element
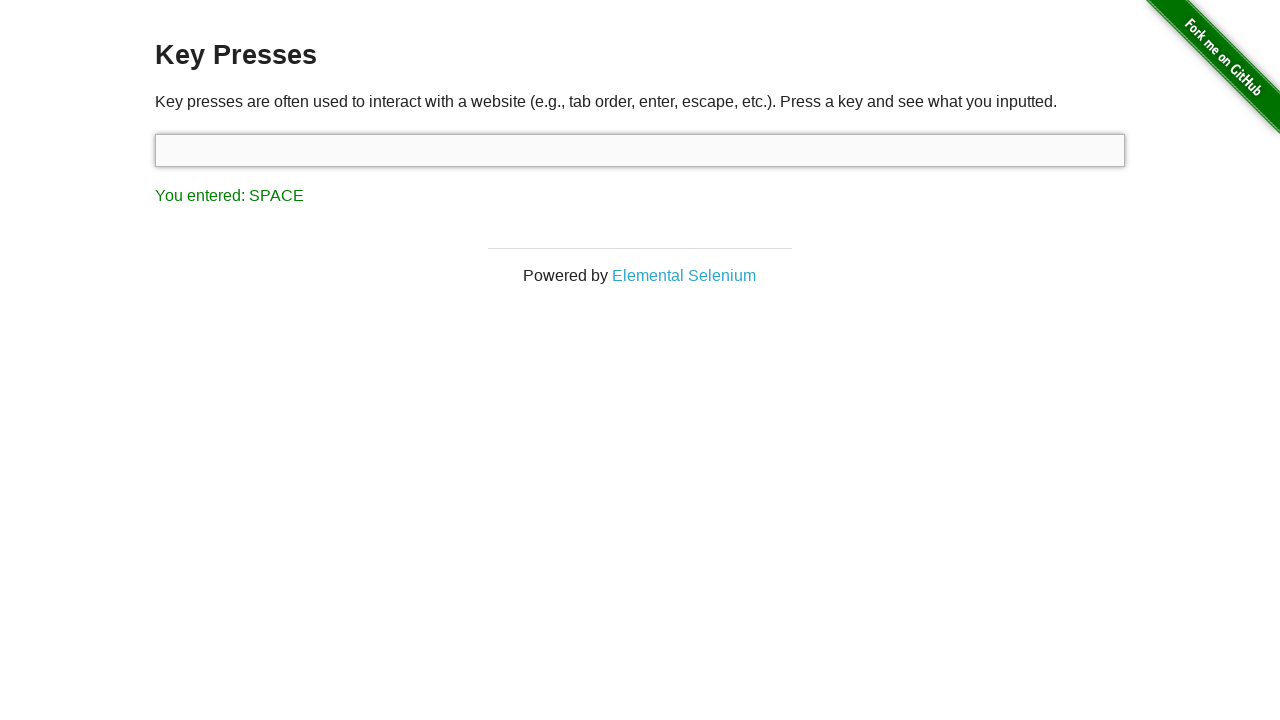

Retrieved result text: You entered: SPACE
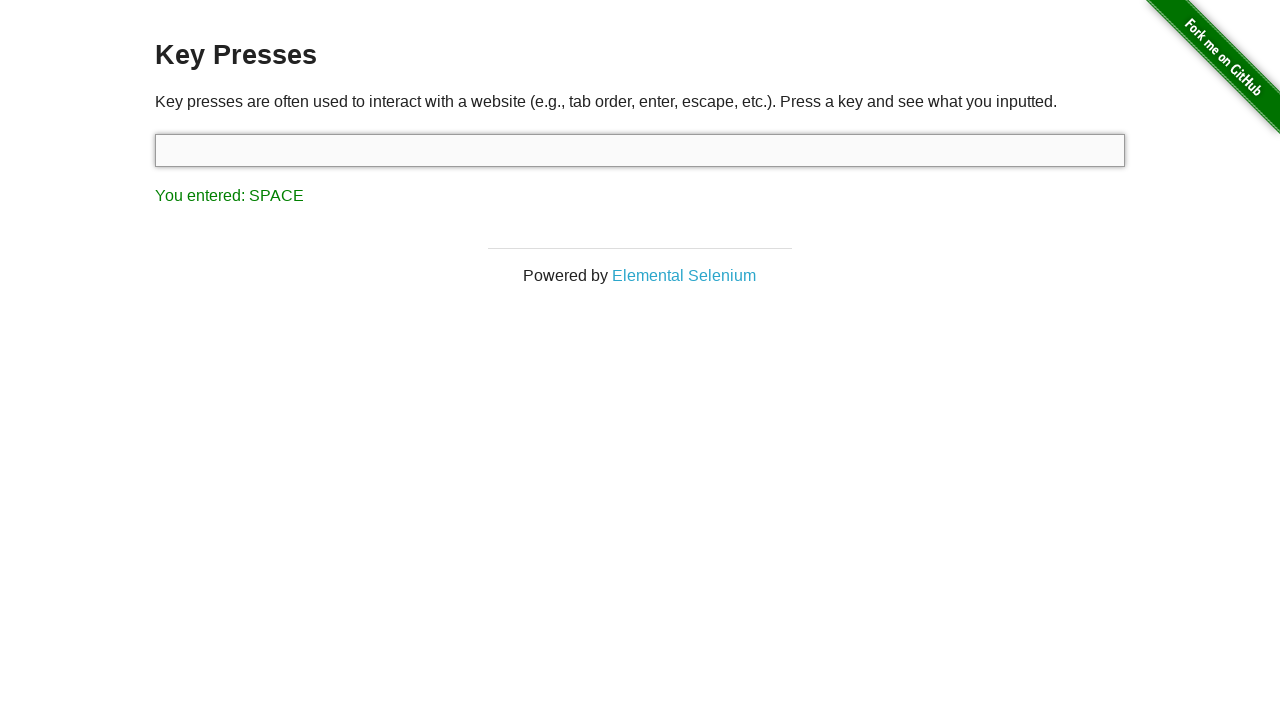

Waited 3000ms before next key press
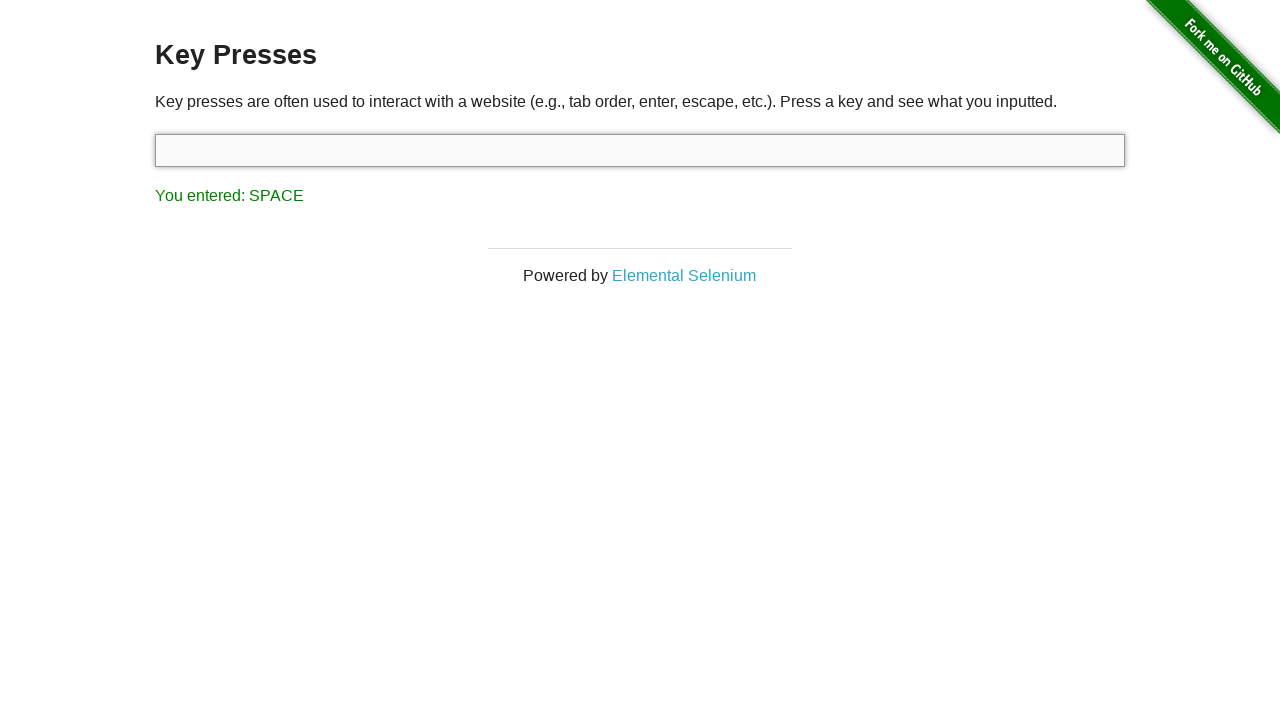

Pressed ENTER key in input field on xpath=//input[@id='target']
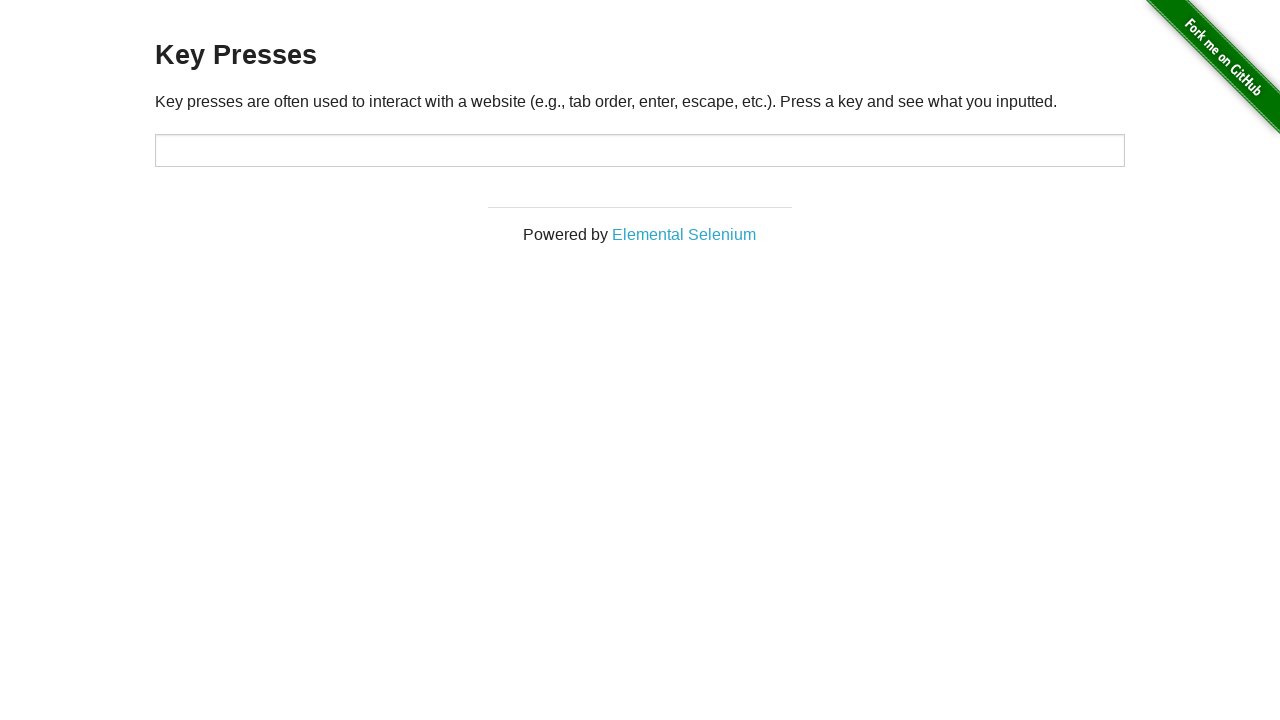

Retrieved result text after ENTER: 
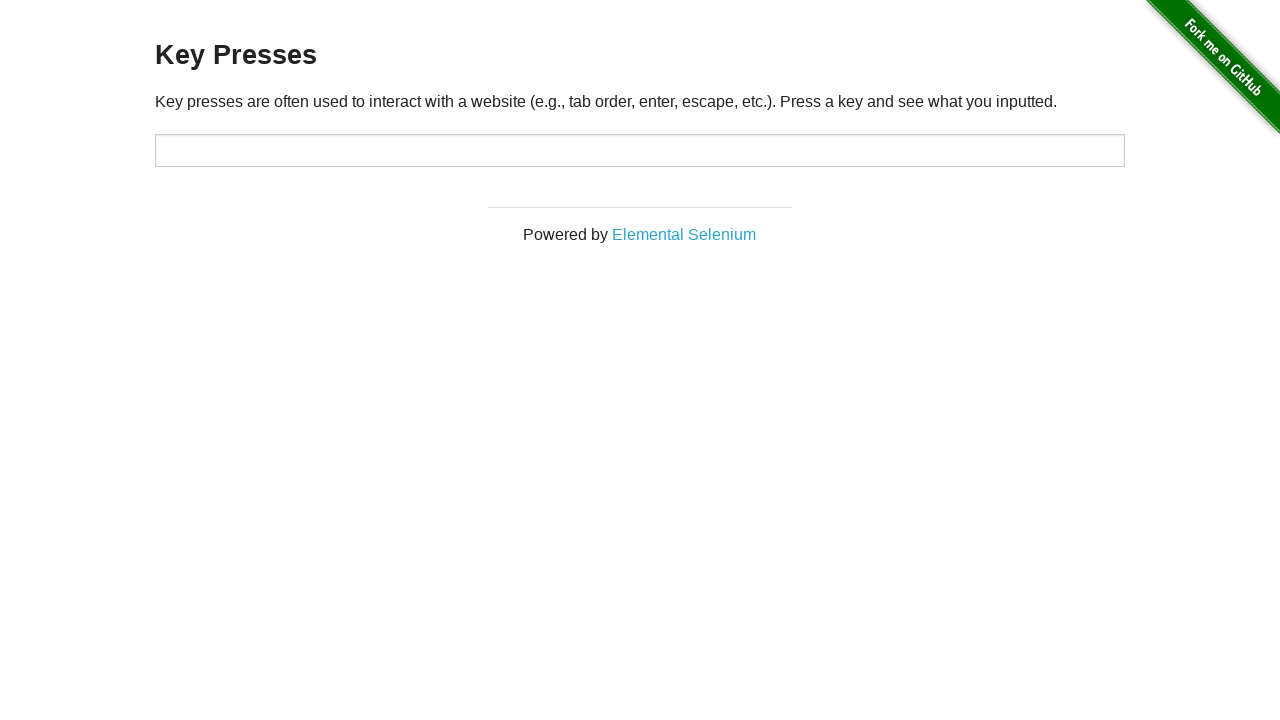

Pressed SHIFT key via page keyboard
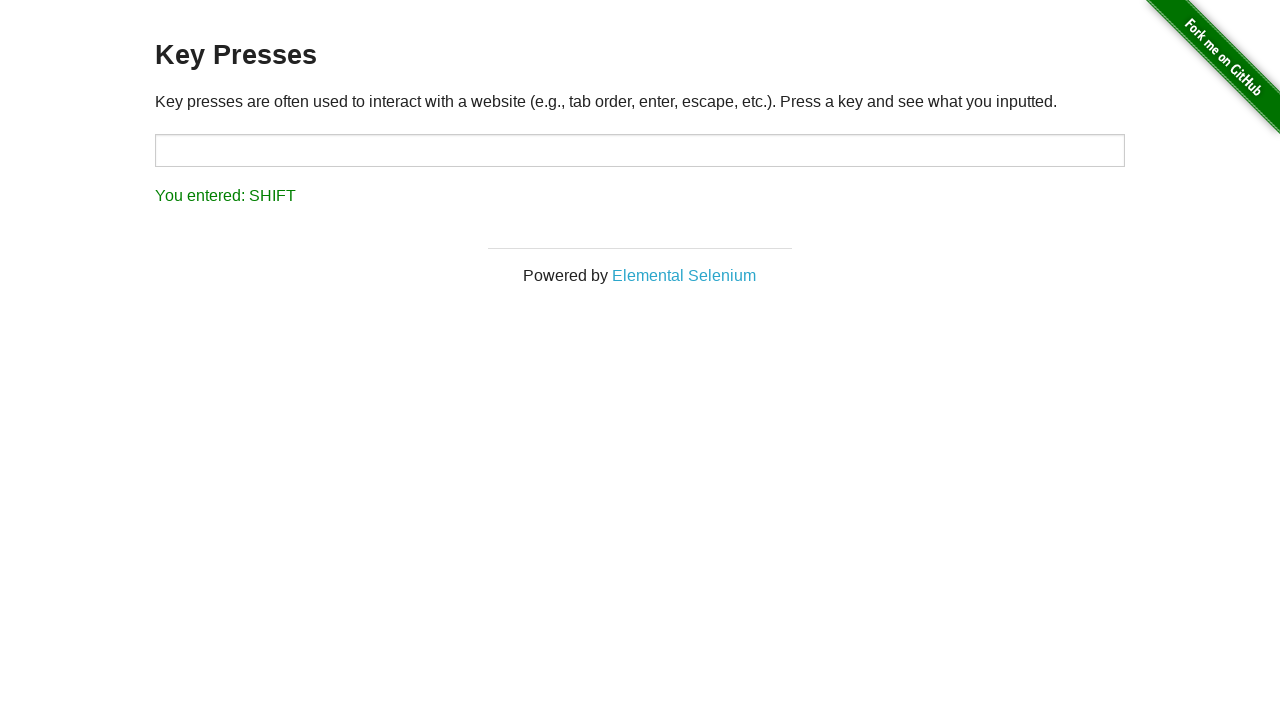

Retrieved result text after SHIFT: You entered: SHIFT
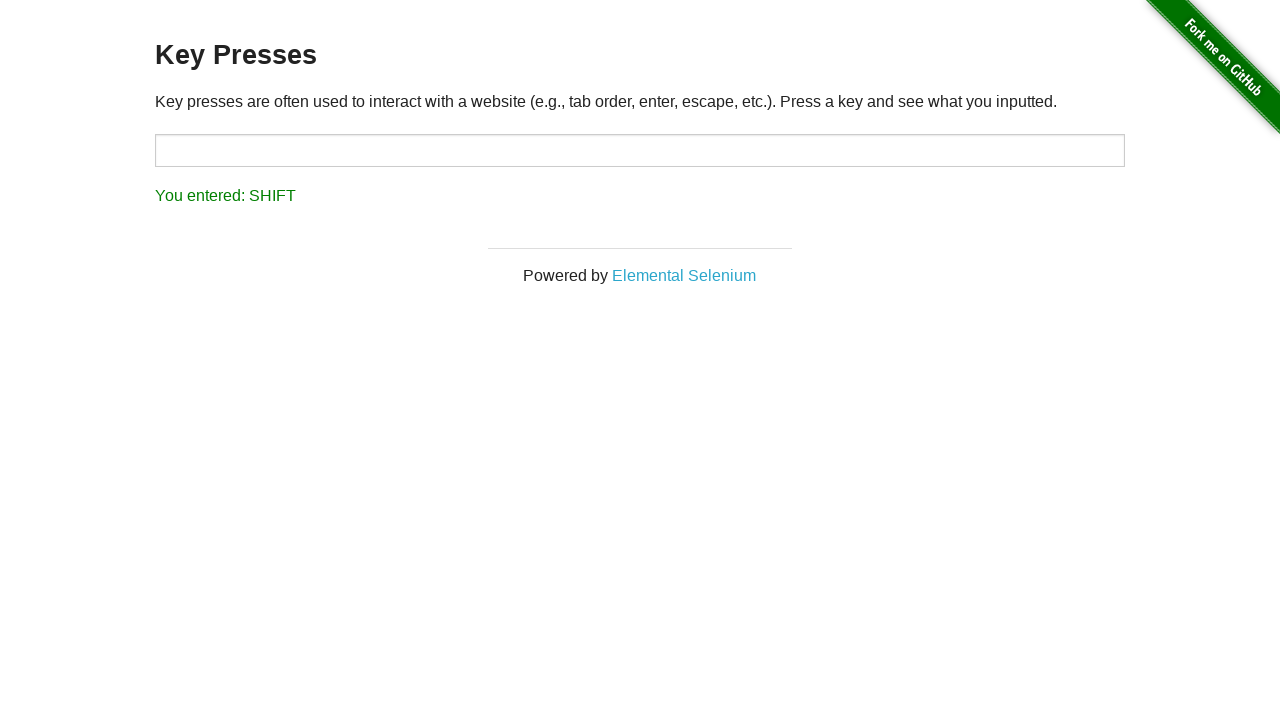

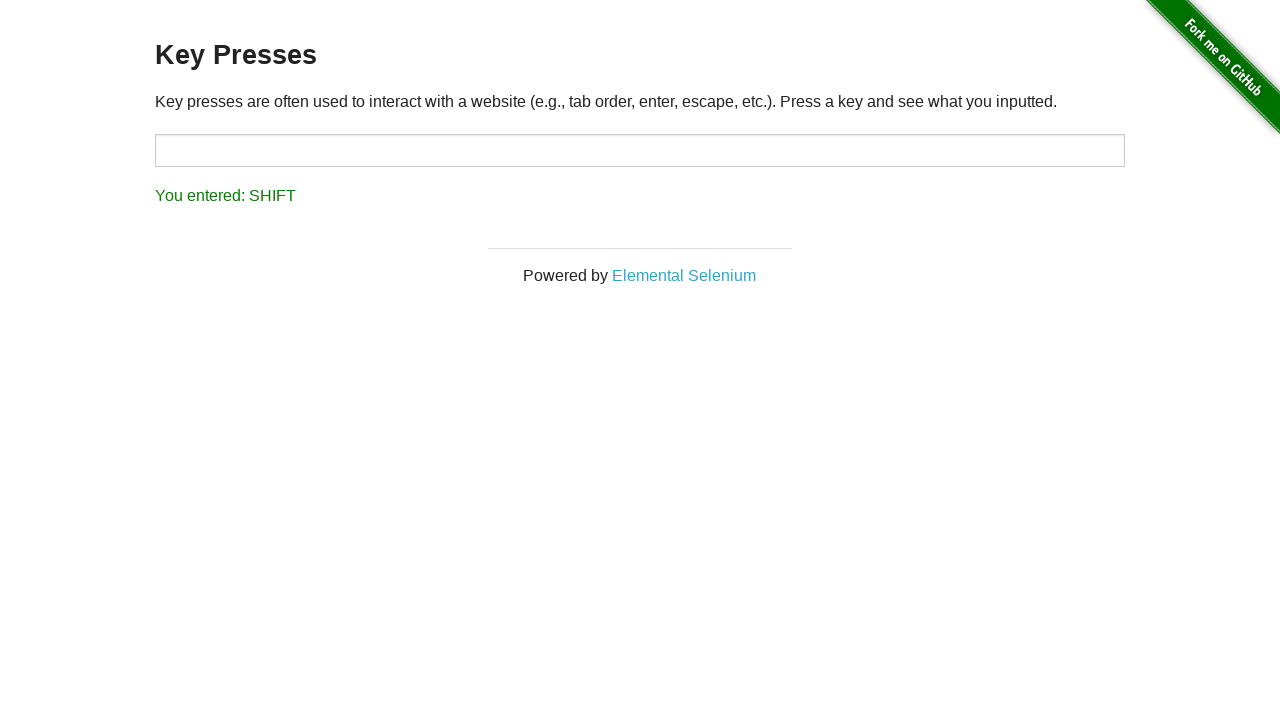